Tests that form fields are cleared after submitting and refreshing the page

Starting URL: https://demoqa.com

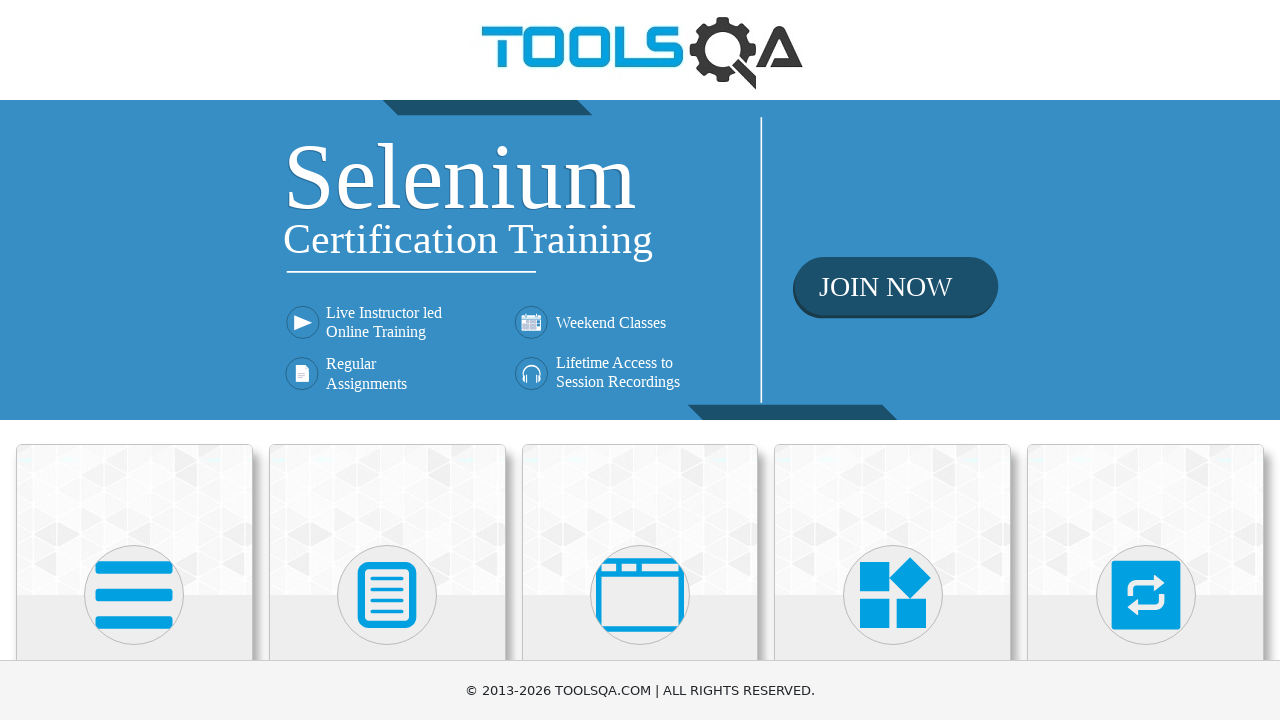

Clicked on Elements card at (134, 360) on text=Elements
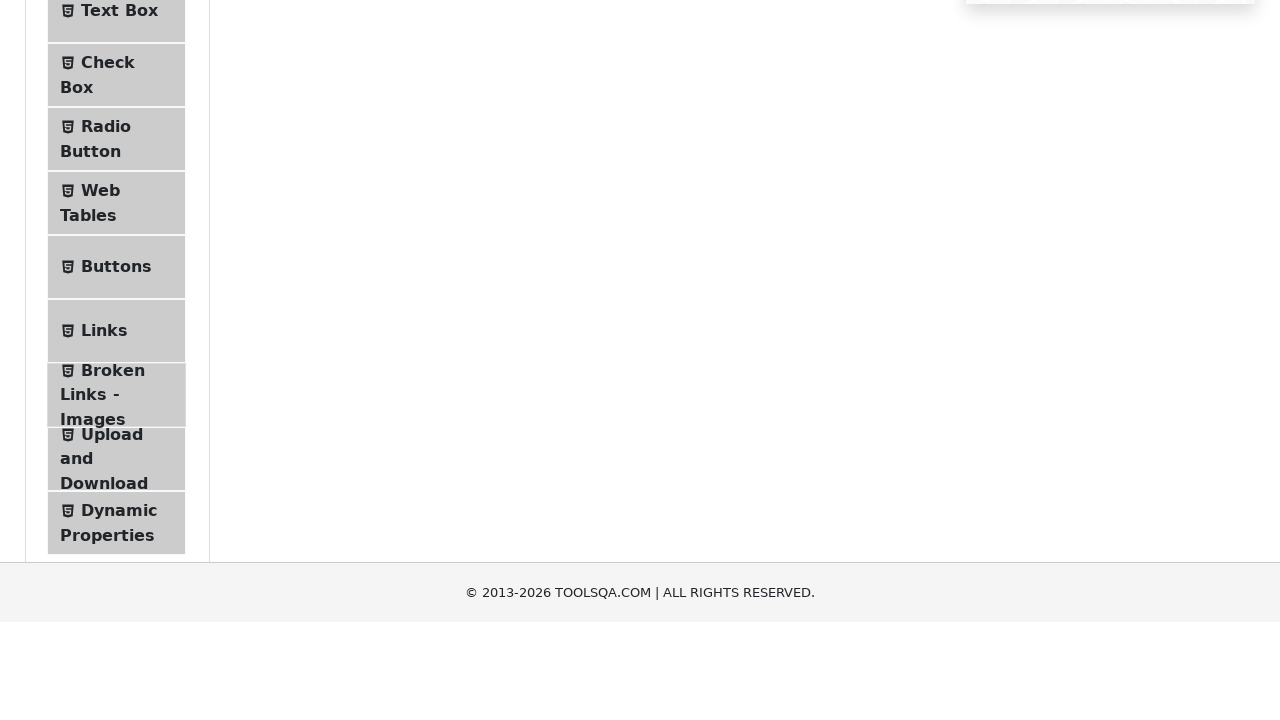

Clicked on Text Box menu item at (119, 261) on text=Text Box
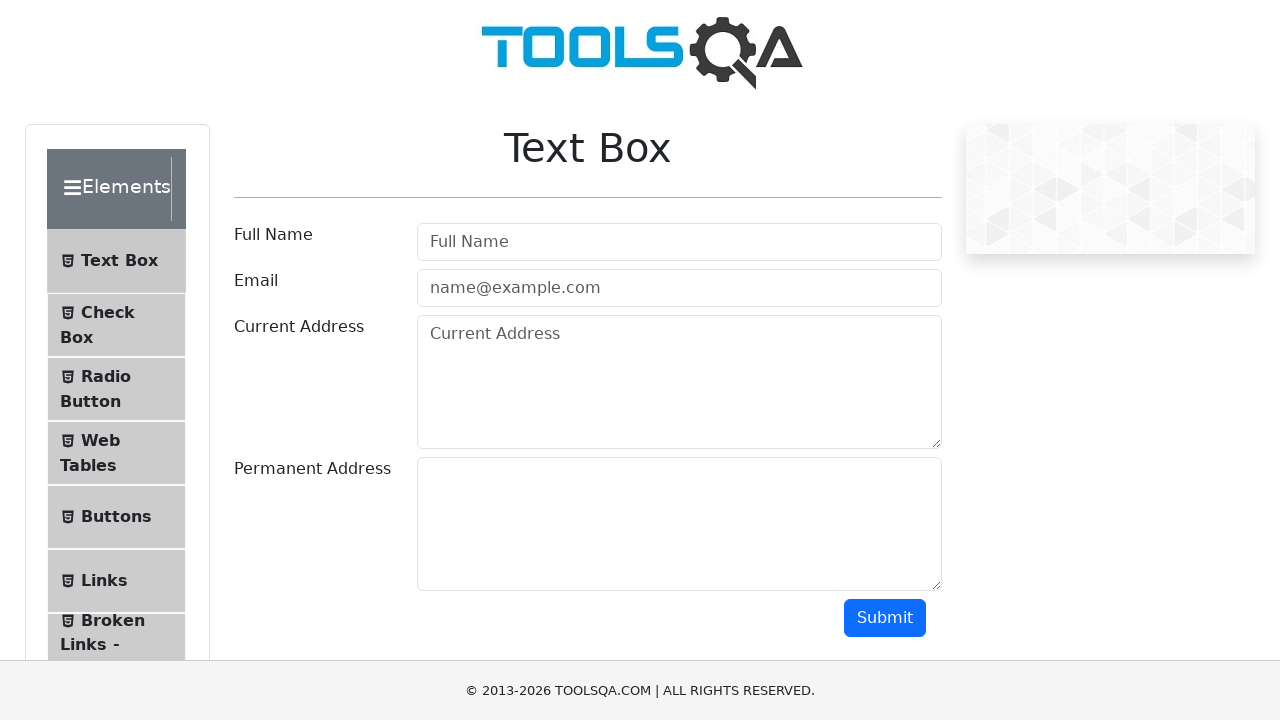

Filled userName field with 'Maria Garcia' on #userName
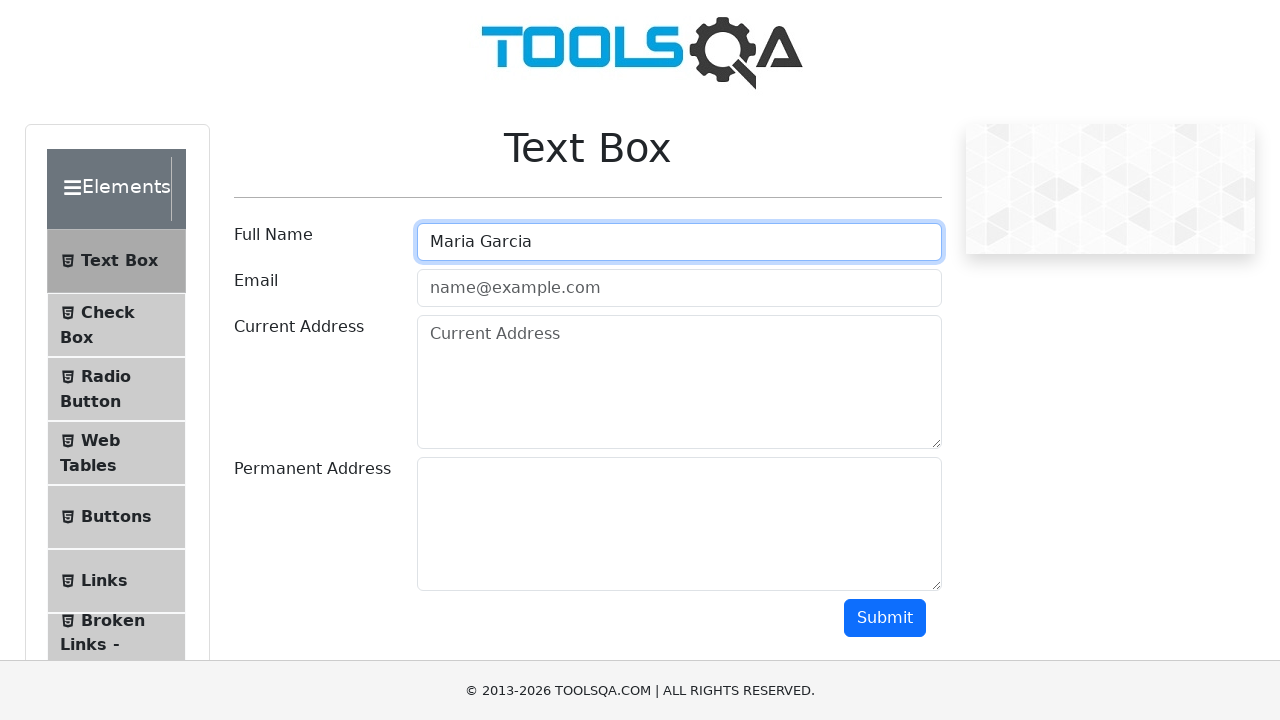

Filled userEmail field with 'maria.garcia@testmail.com' on #userEmail
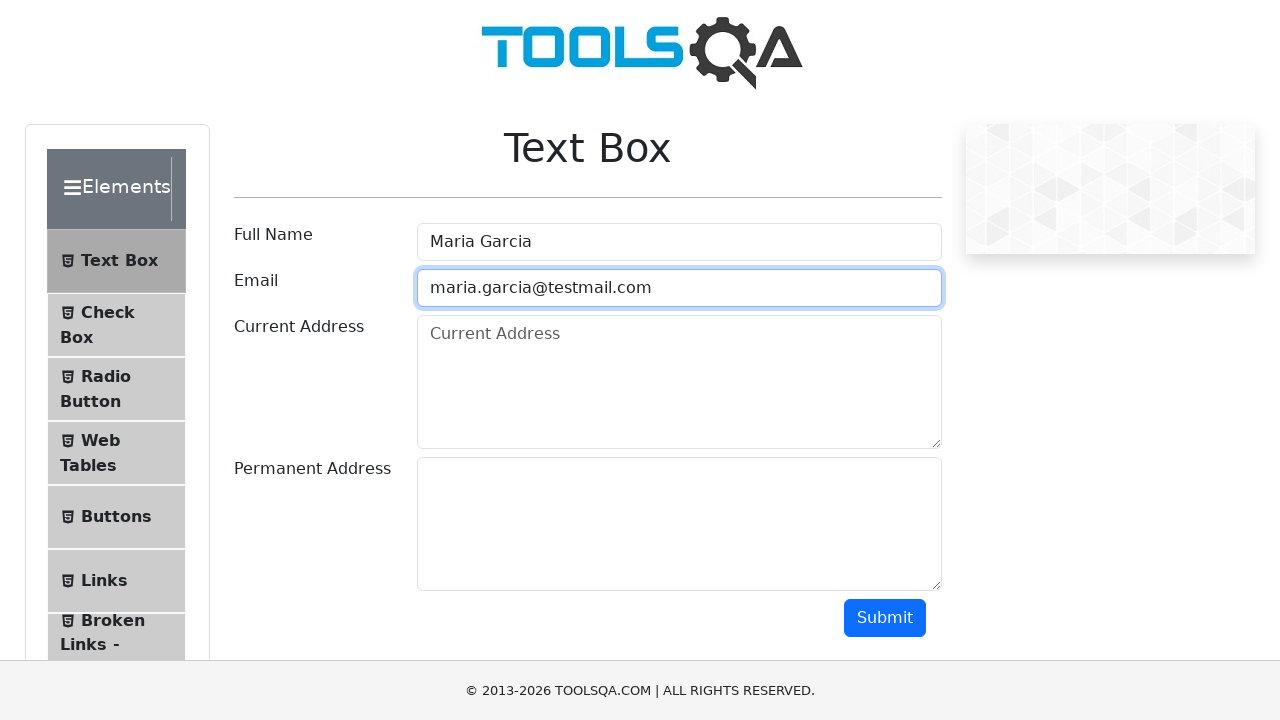

Filled currentAddress field with '789 Pine Road, Chicago, IL 60601' on #currentAddress
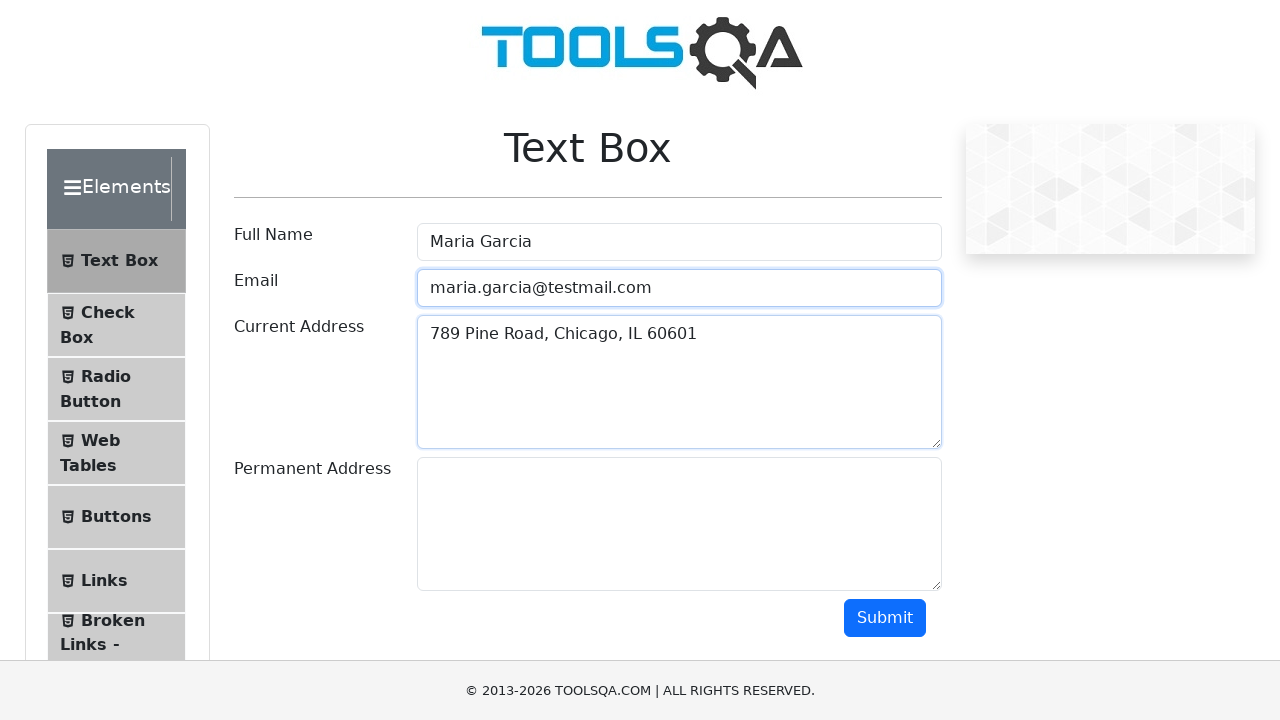

Filled permanentAddress field with '321 Elm Street, Houston, TX 77001' on #permanentAddress
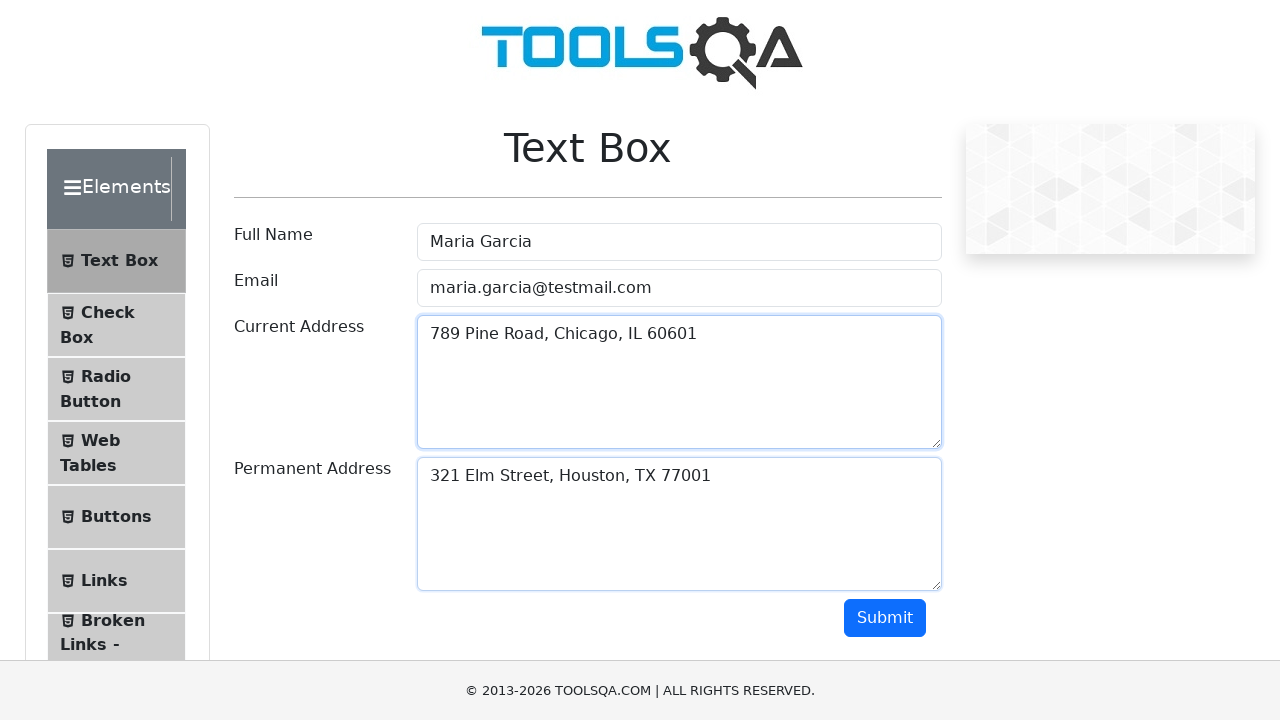

Scrolled down by 300 pixels
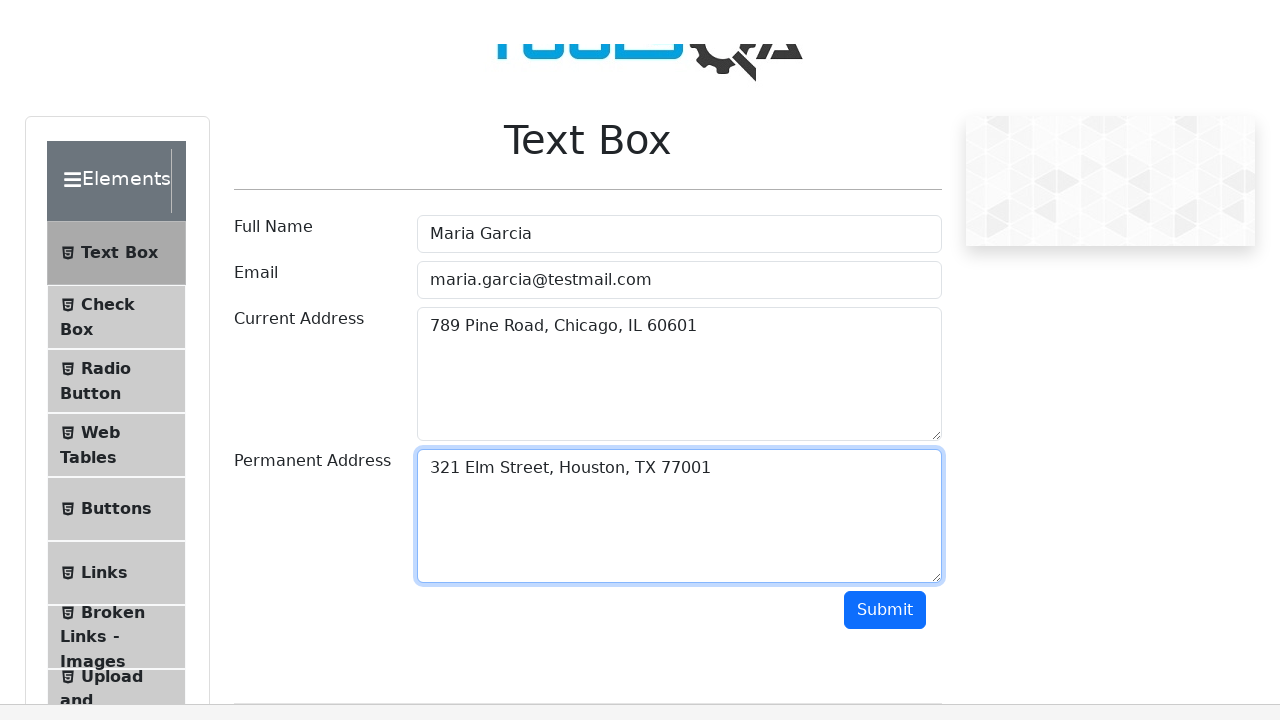

Clicked submit button to submit the form at (885, 318) on #submit
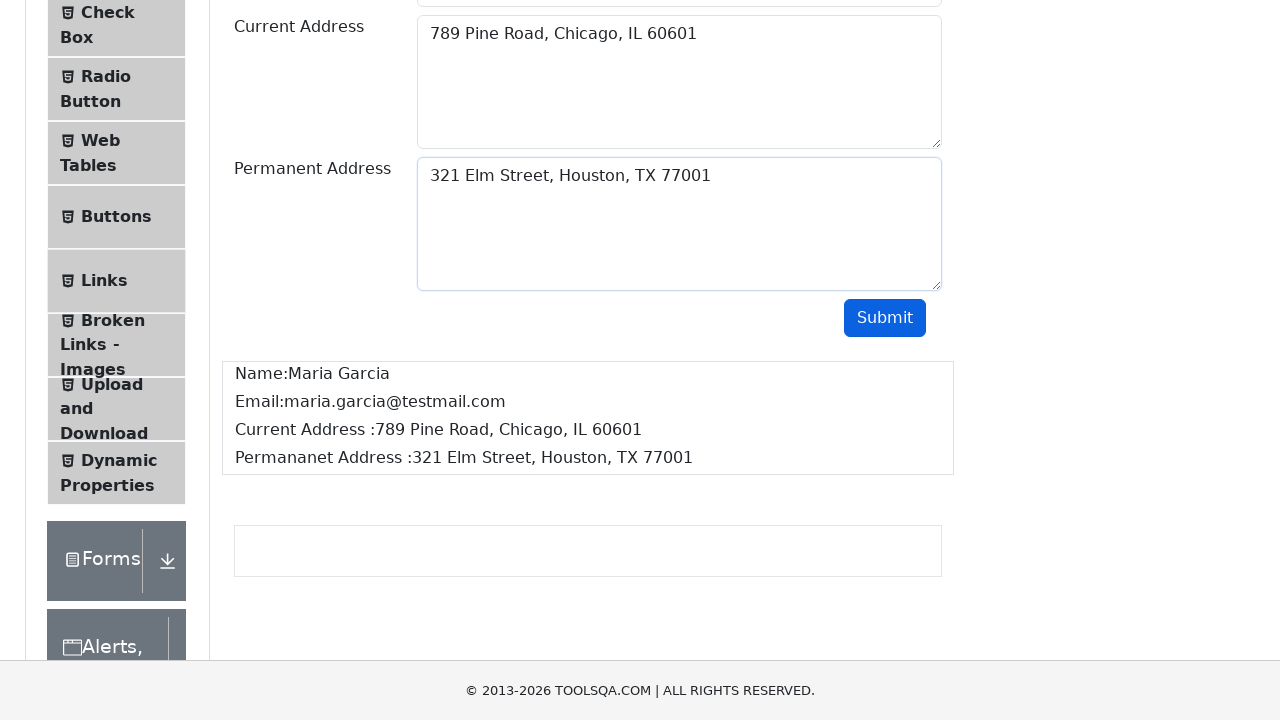

Refreshed the page after form submission
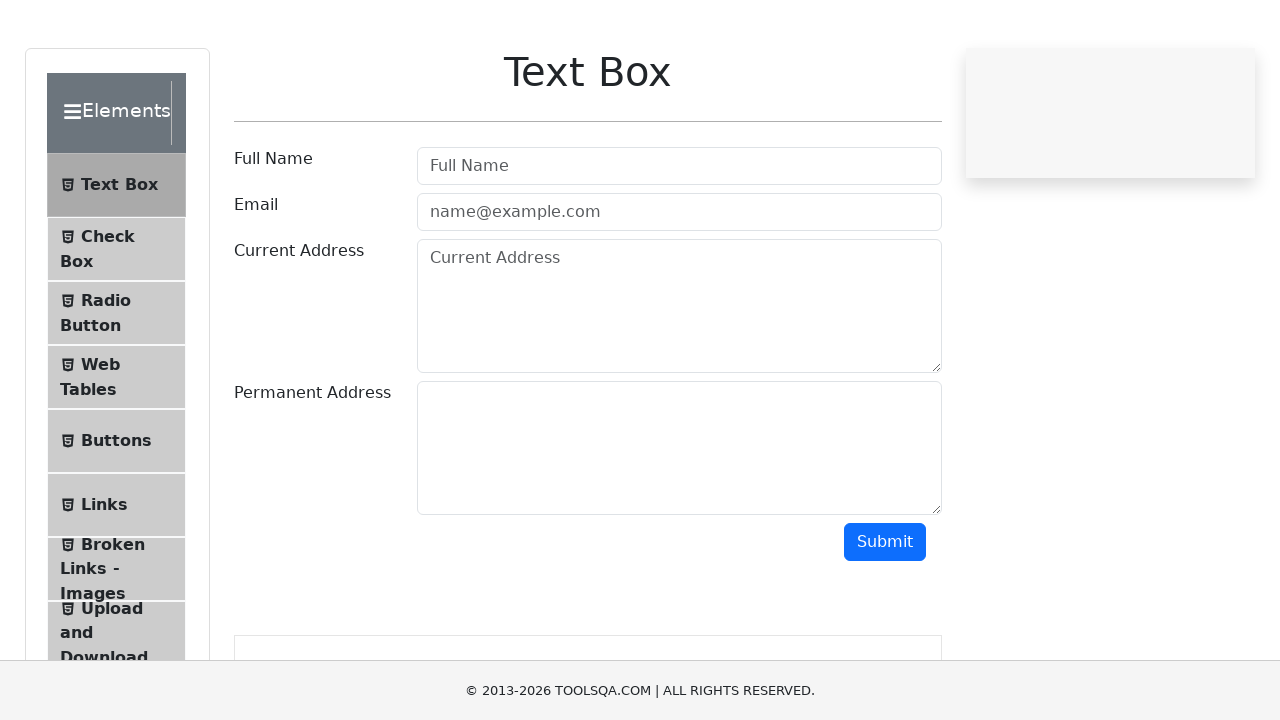

Form loaded again after refresh, userName field is visible
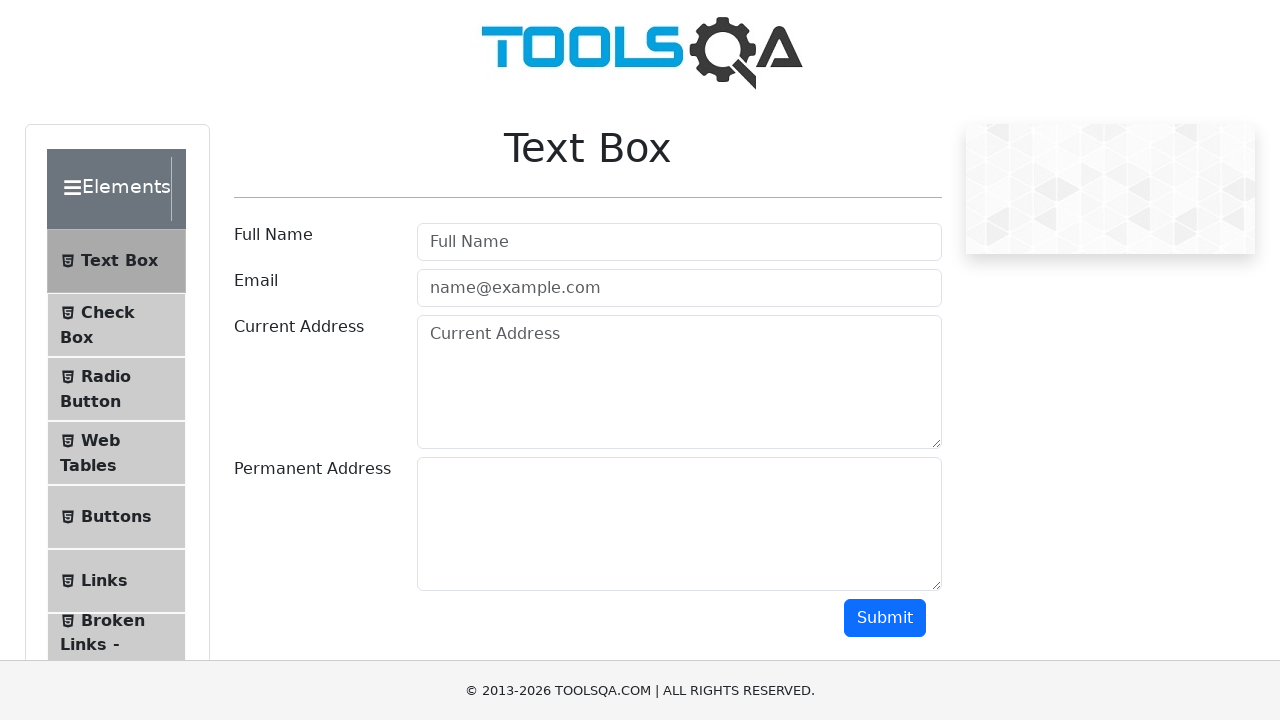

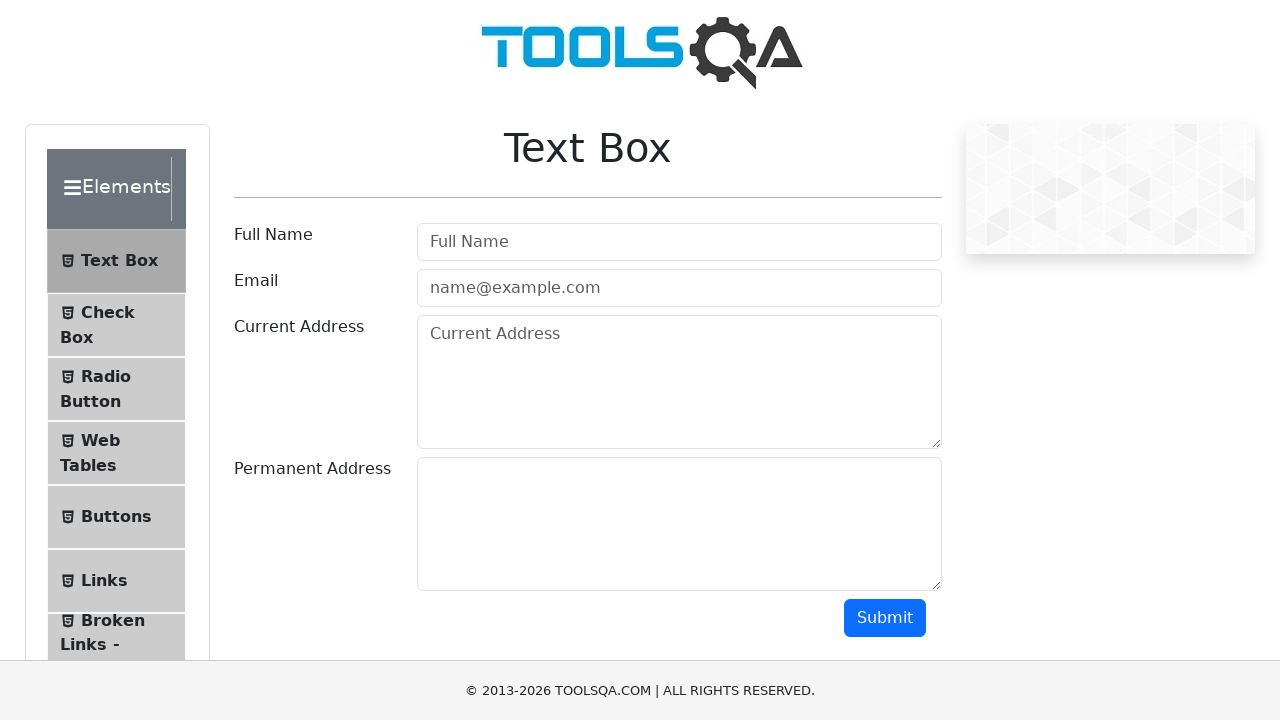